Tests clicking on the "Moved" API link that returns a 301 status

Starting URL: https://demoqa.com/links

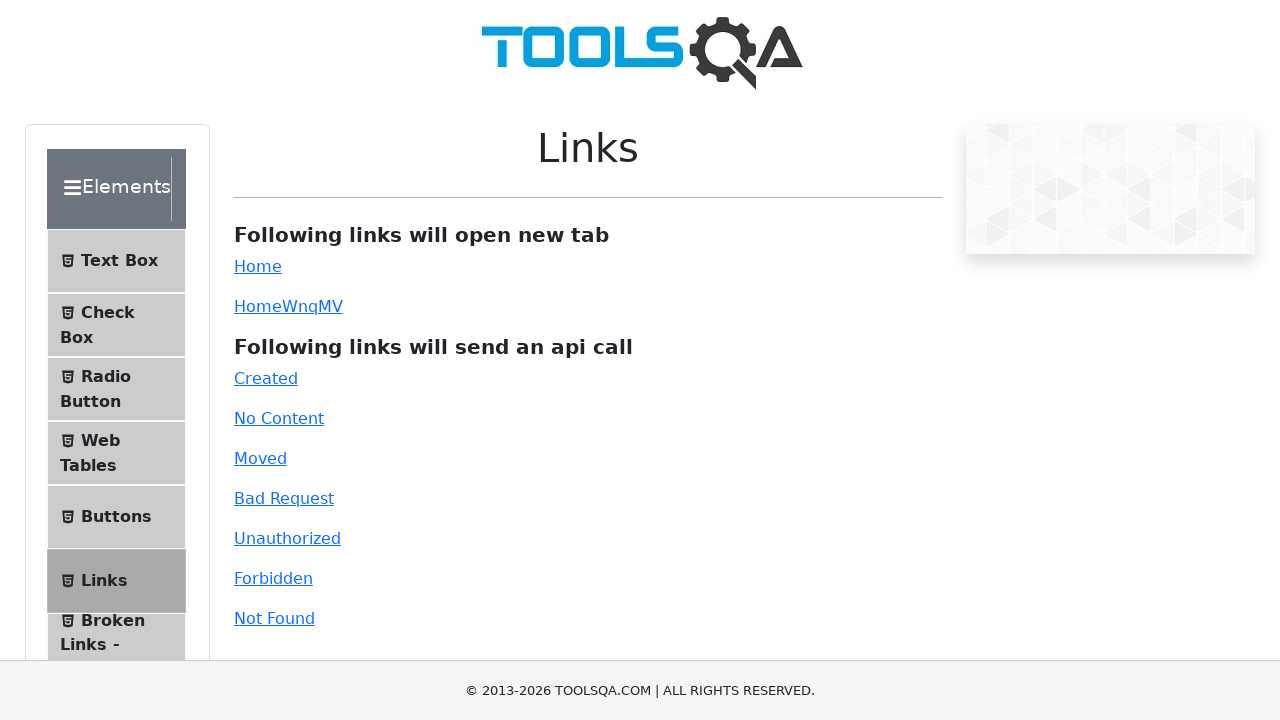

Navigated to https://demoqa.com/links
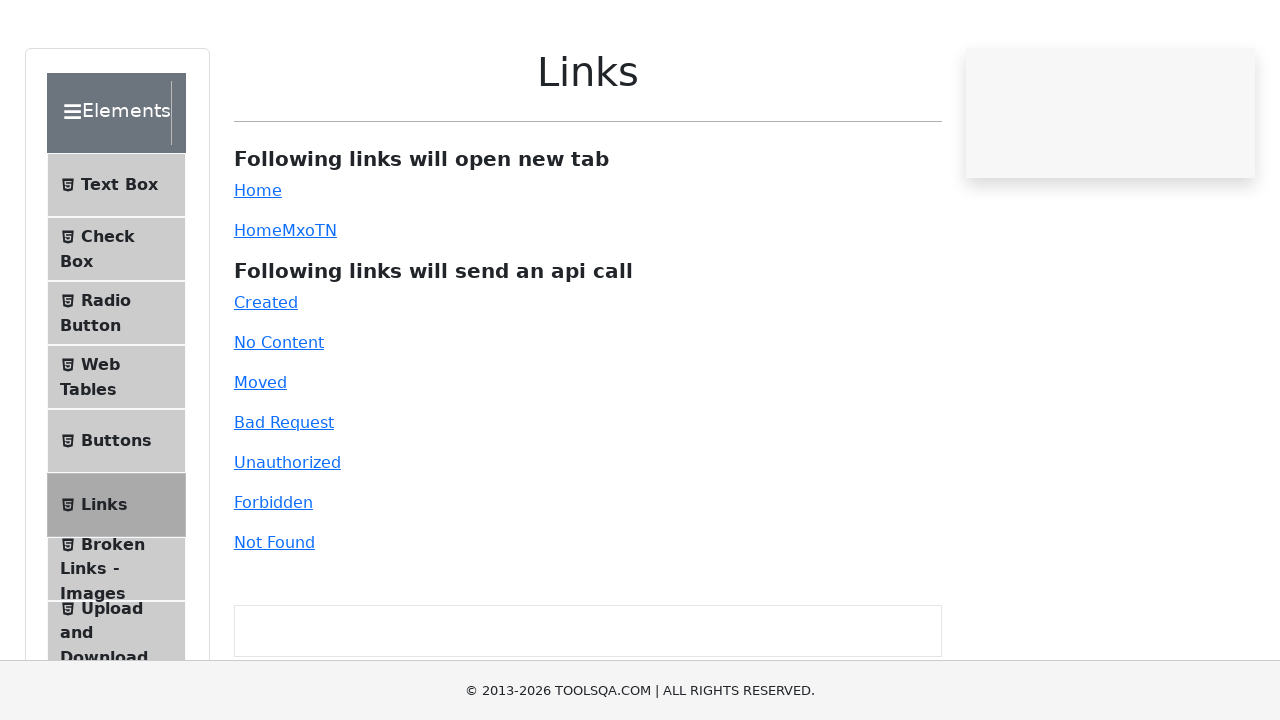

Clicked on the 'Moved' API link that returns a 301 status at (260, 458) on #moved
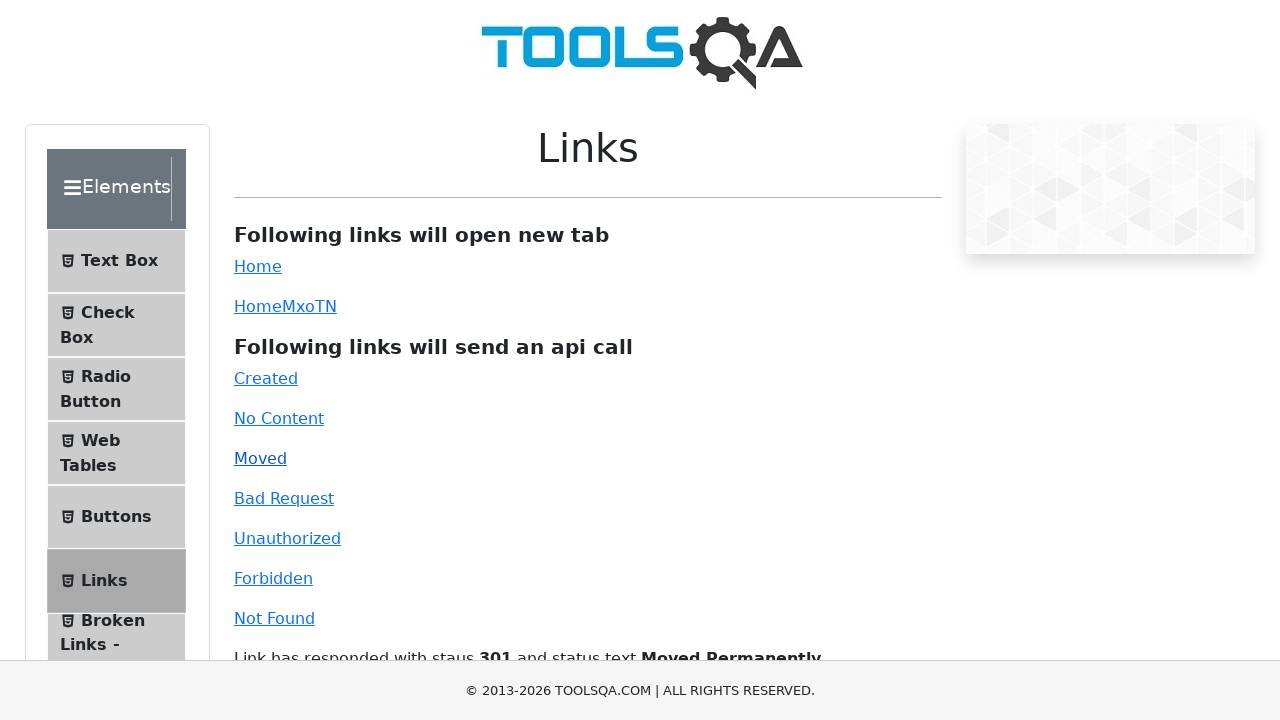

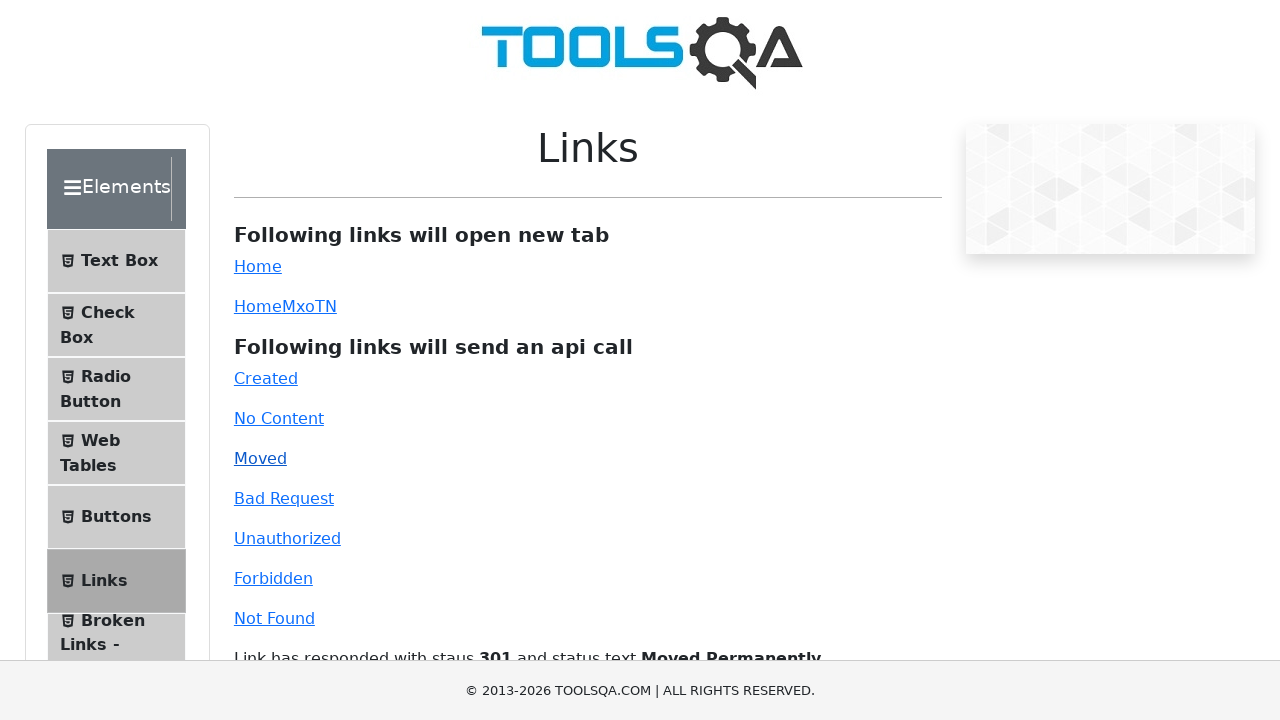